Tests flight search functionality by selecting origin and destination cities from dropdowns and clicking the search button

Starting URL: https://www.blazedemo.com

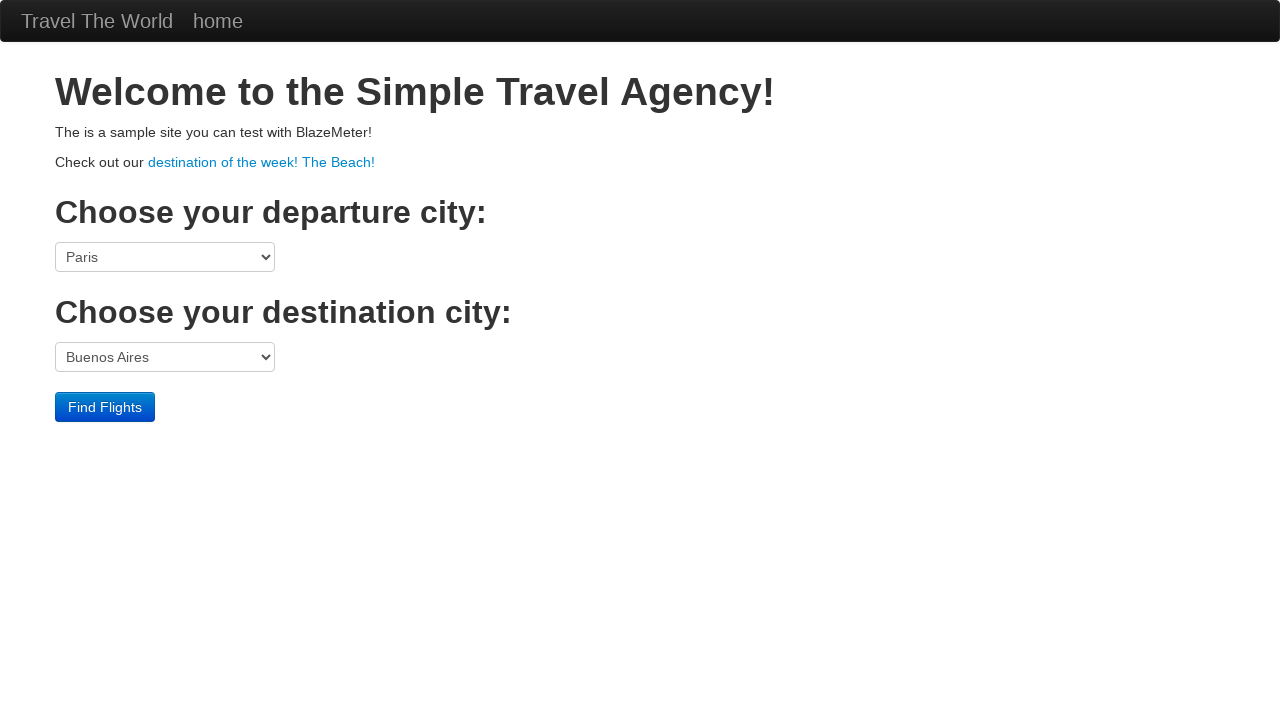

Clicked on the origin city dropdown at (165, 257) on select[name='fromPort']
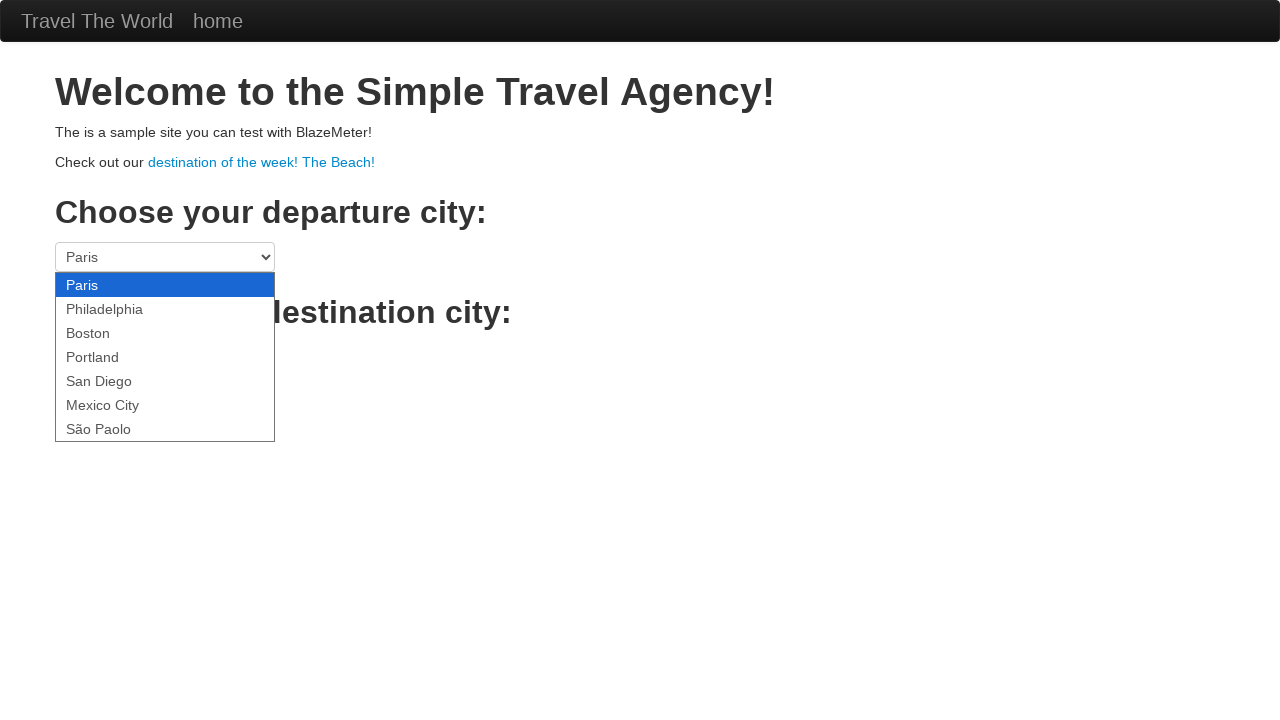

Selected São Paolo as origin city on select[name='fromPort']
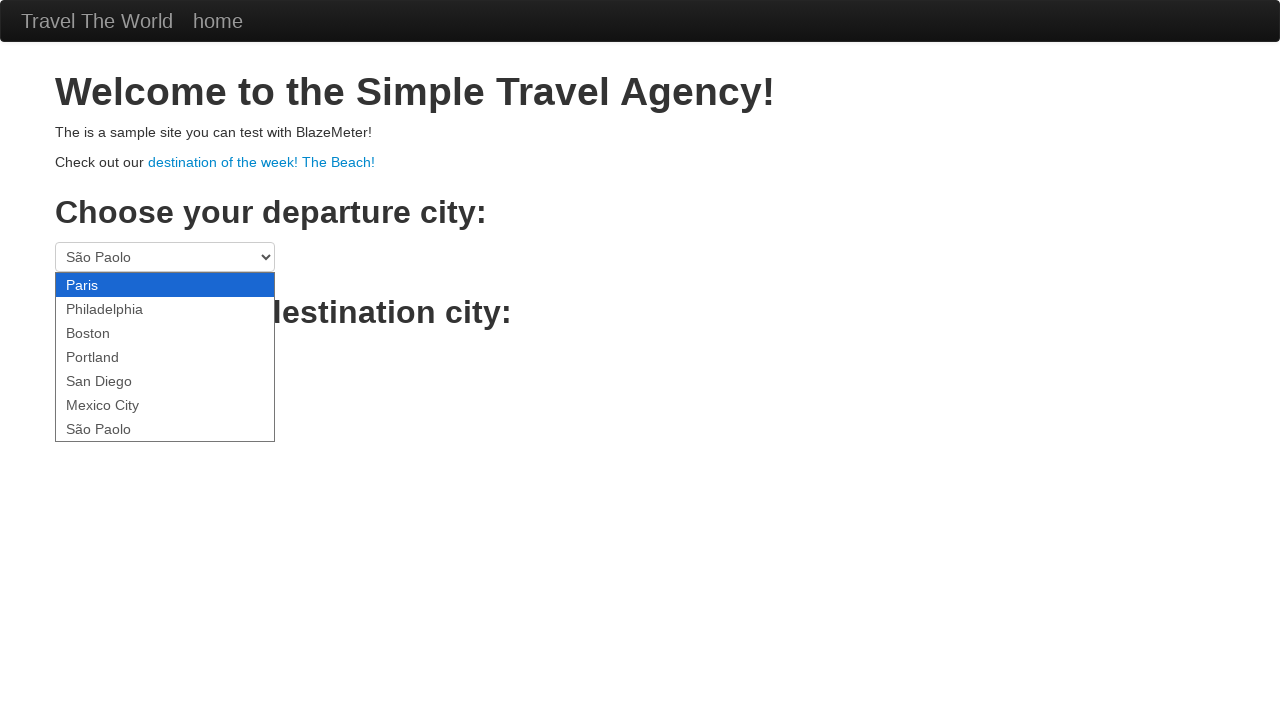

Clicked on the destination city dropdown at (165, 357) on select[name='toPort']
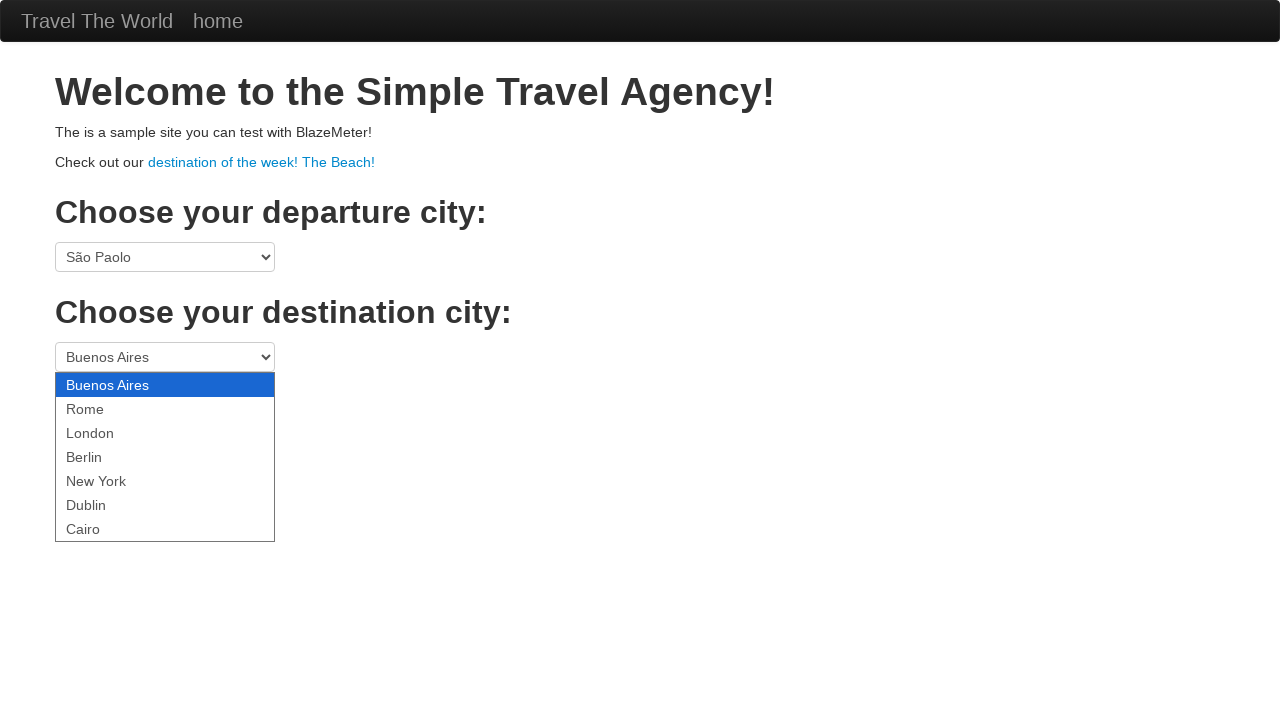

Selected Berlin as destination city on select[name='toPort']
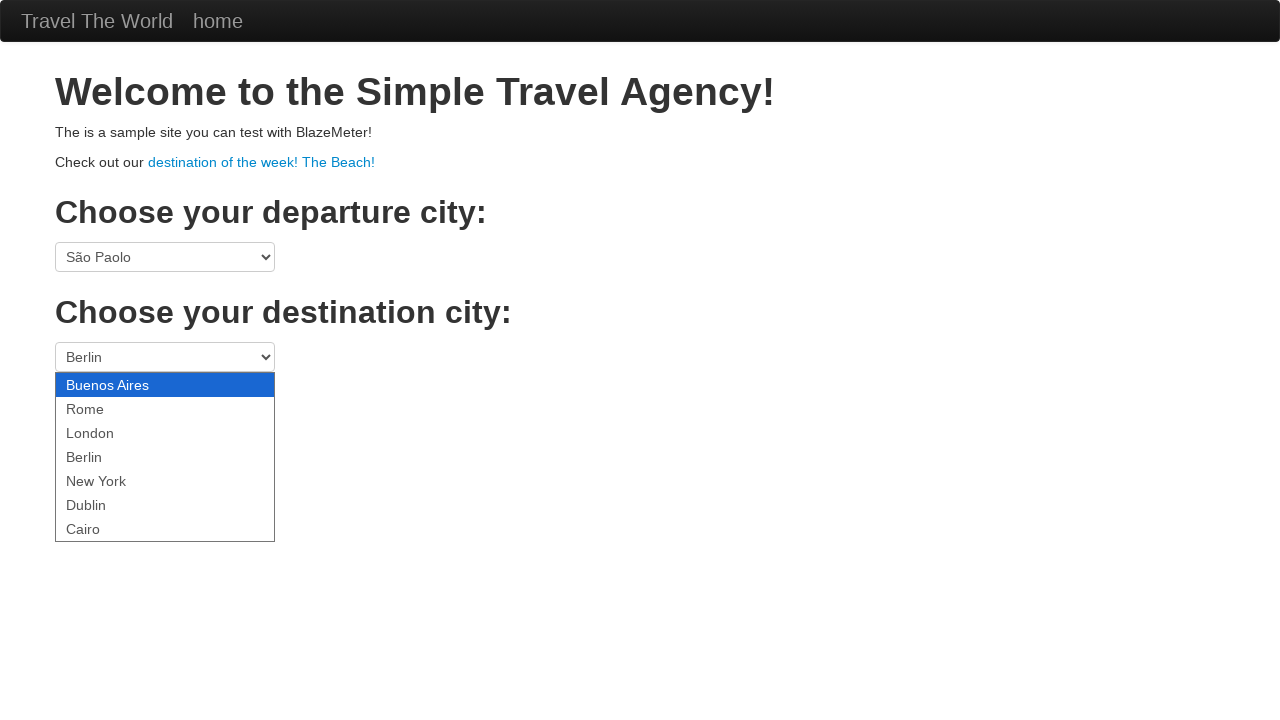

Clicked the Find Flights button to search for flights at (105, 407) on input.btn.btn-primary
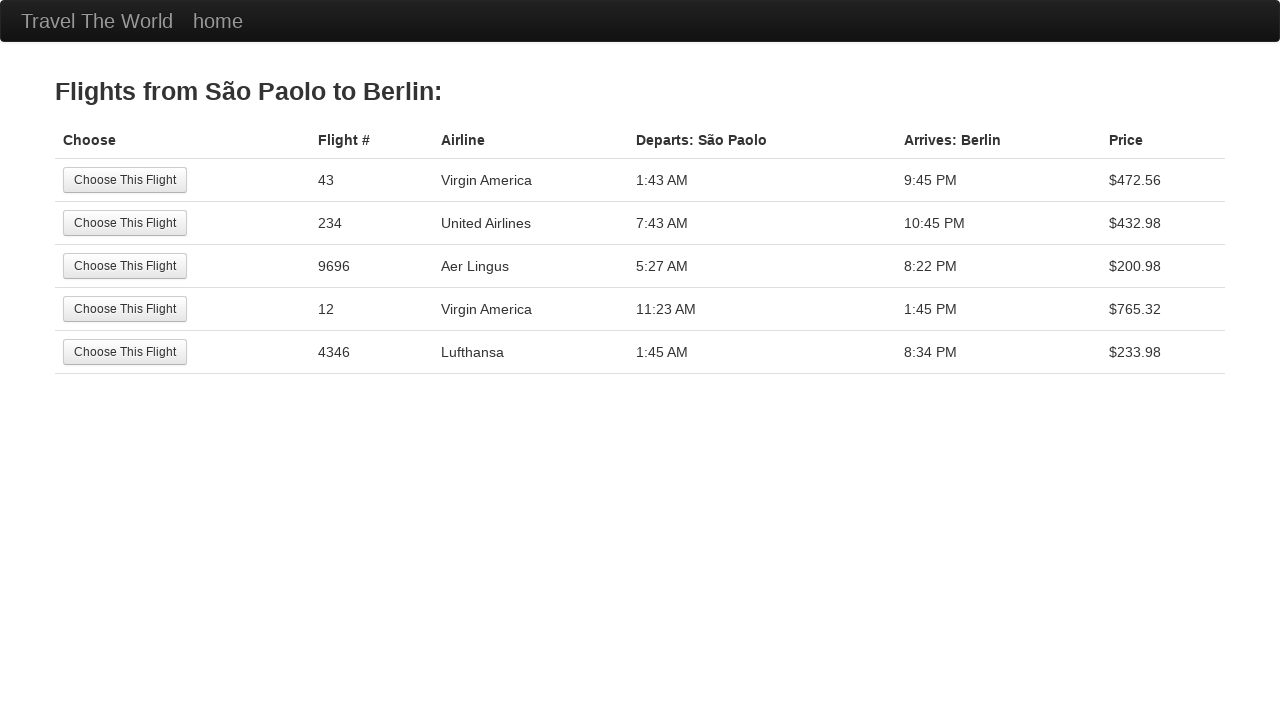

Flight search results page loaded successfully
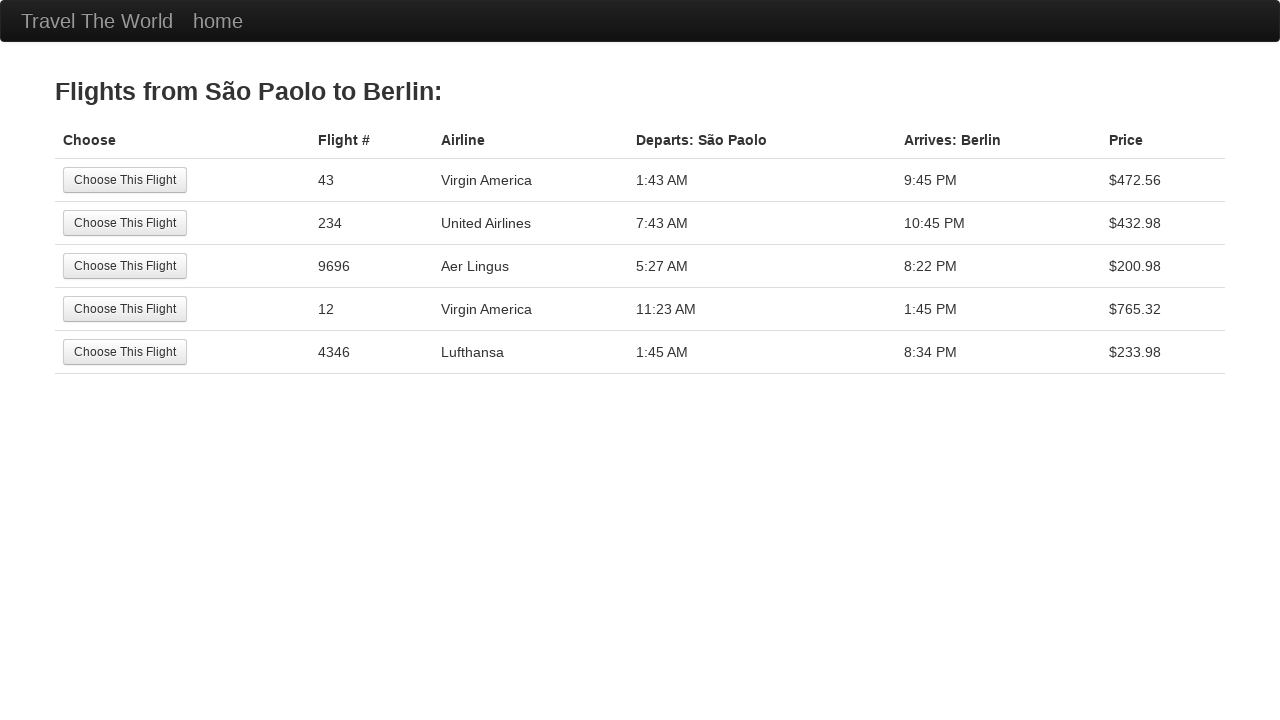

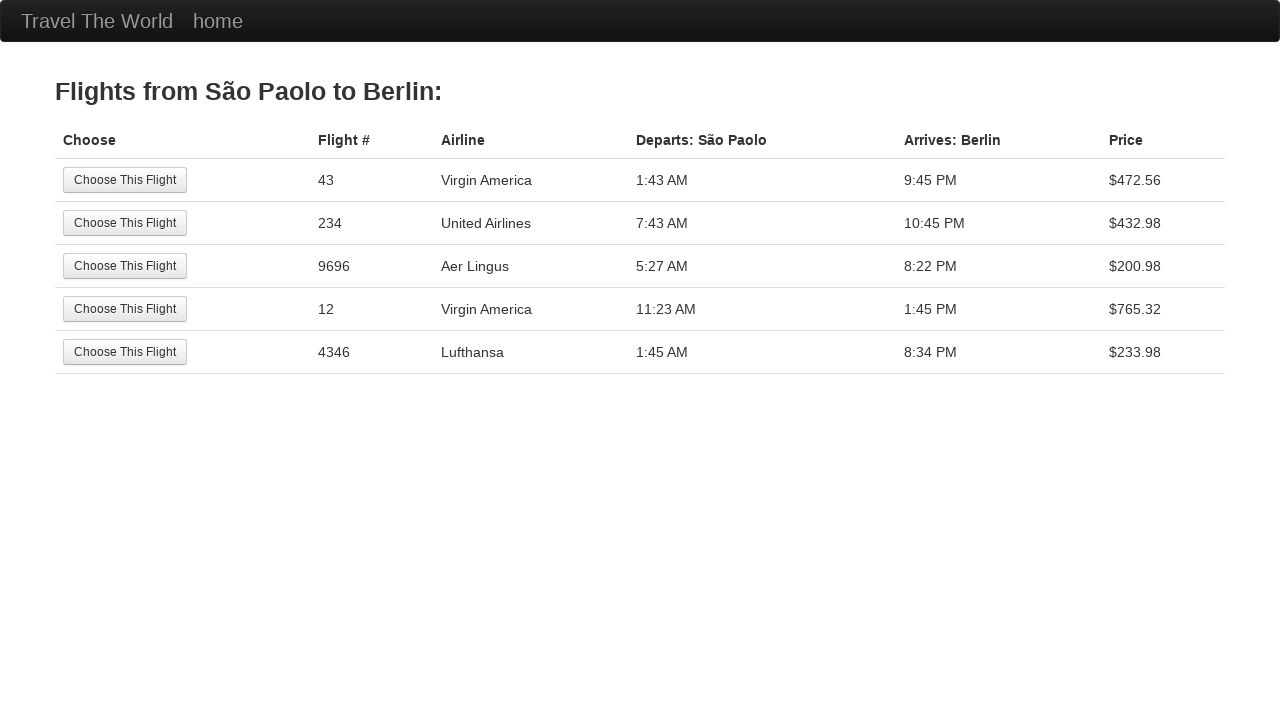